Tests the practice form by filling in personal details including first name, last name, email, phone number, date of birth, and selecting gender.

Starting URL: https://demoqa.com/automation-practice-form

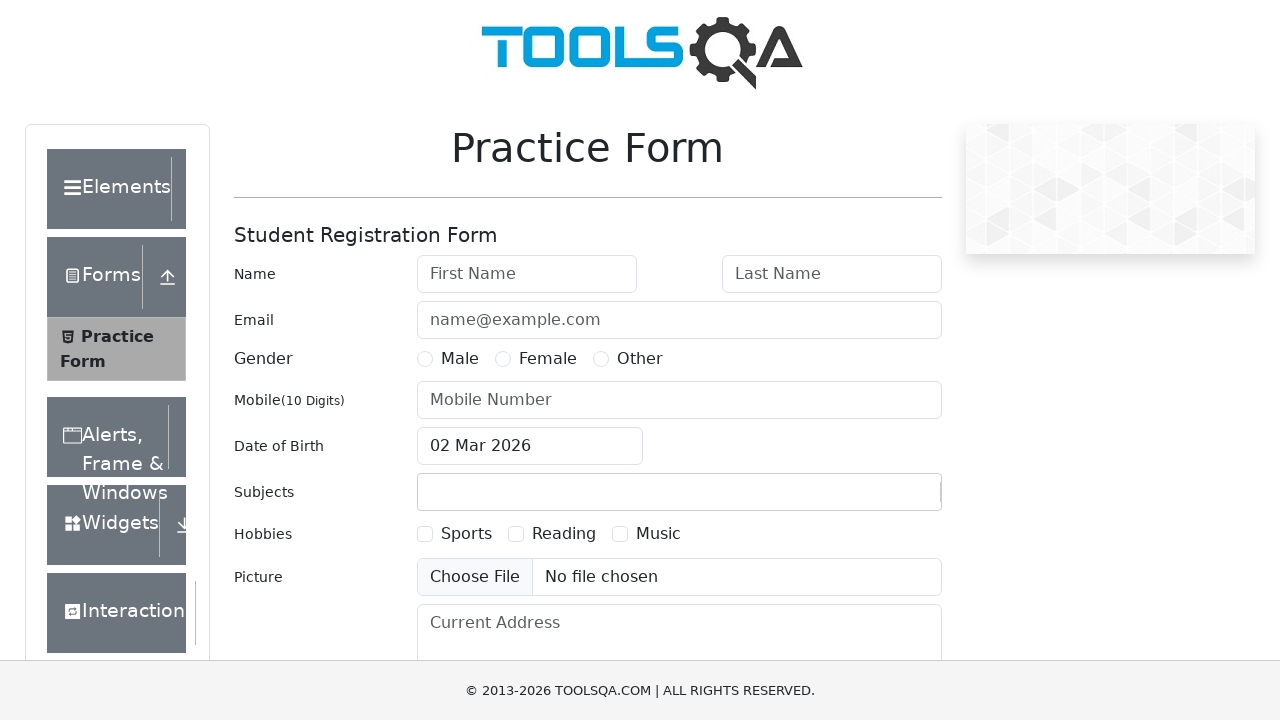

Filled first name field with 'Marcus' on (//input[@type='text'])[1]
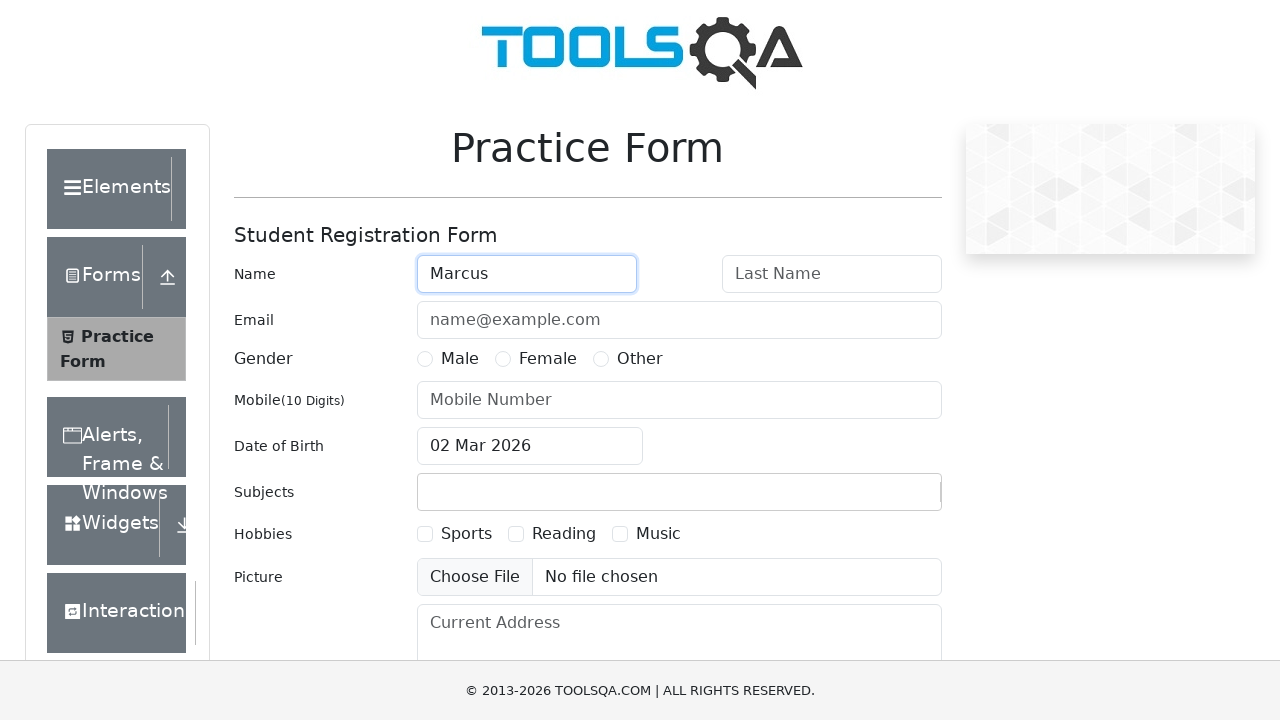

Filled last name field with 'T' on (//input[@type='text'])[2]
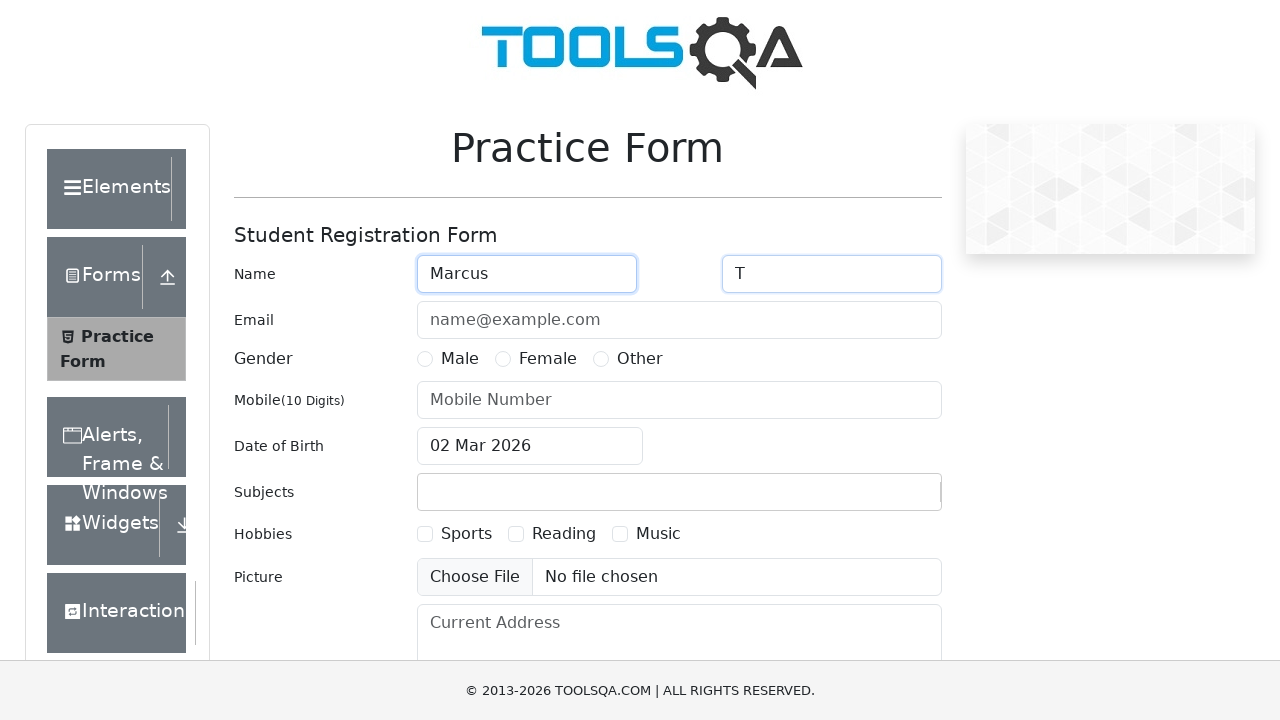

Filled email field with 'marcus.test@example.com' on (//input[@type='text'])[3]
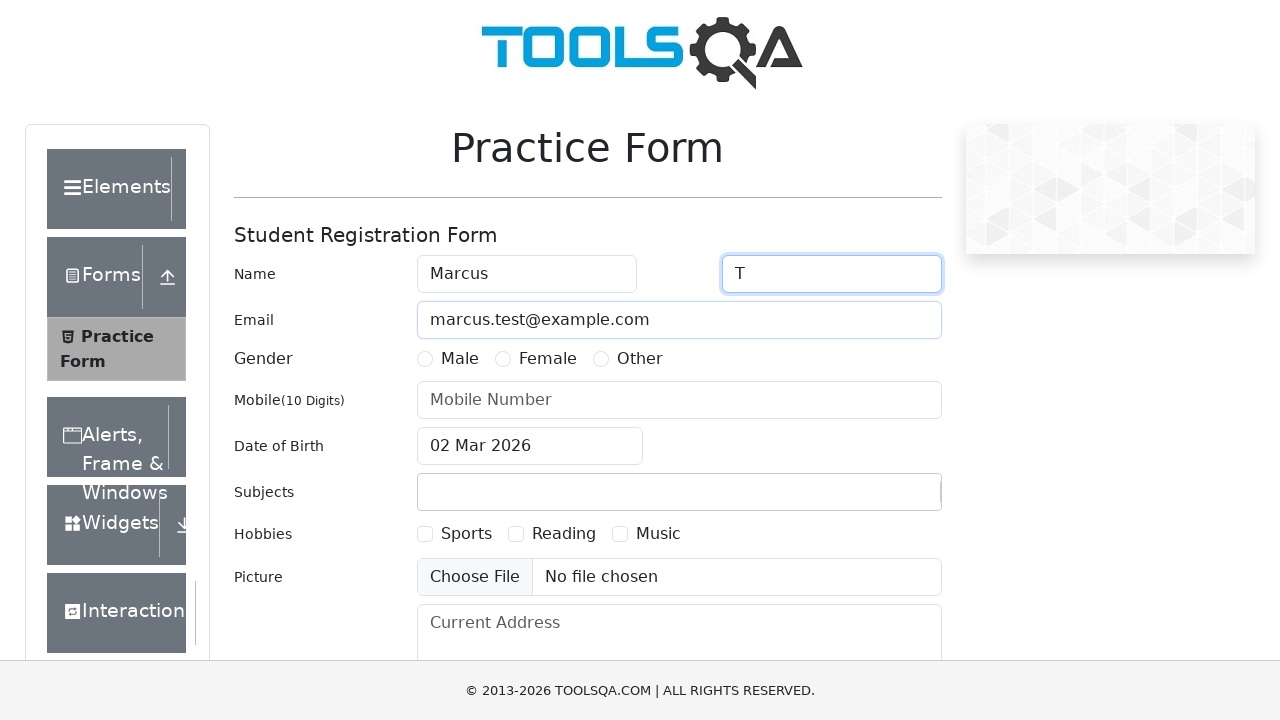

Filled phone number field with '7823456109' on (//input[@type='text'])[4]
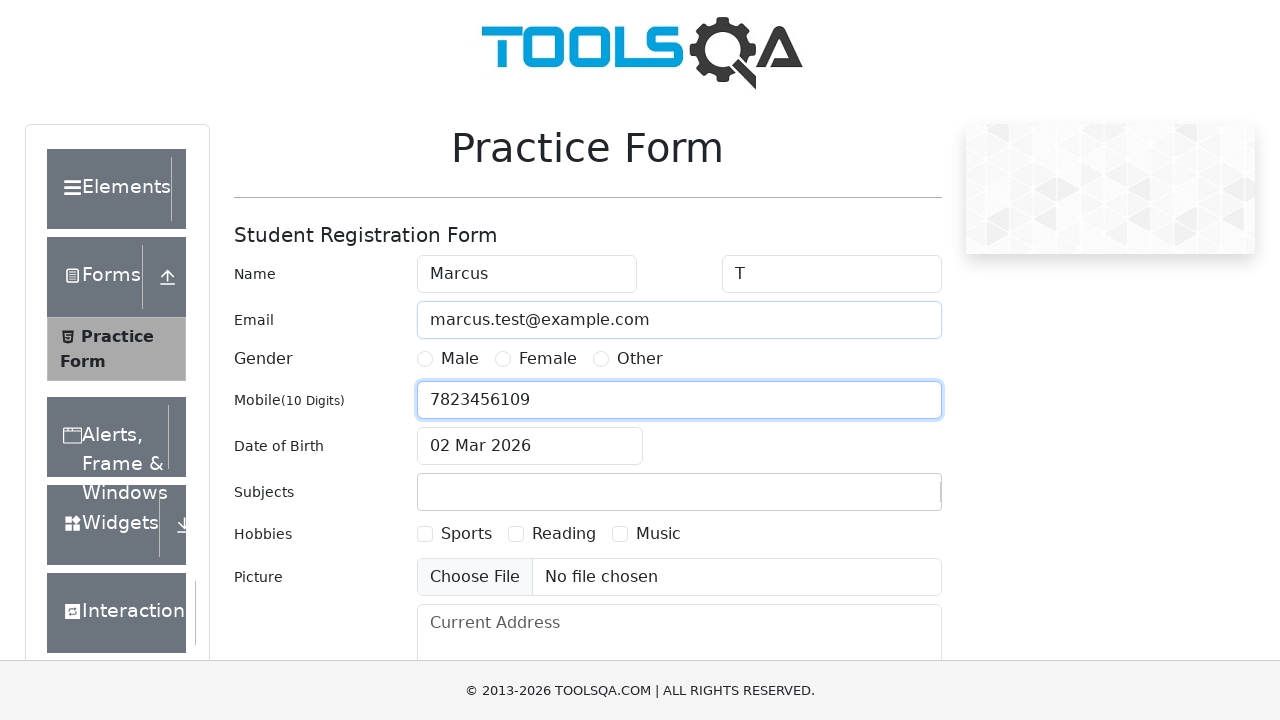

Filled date of birth field with '15 Mar 1995' on (//input[@type='text'])[5]
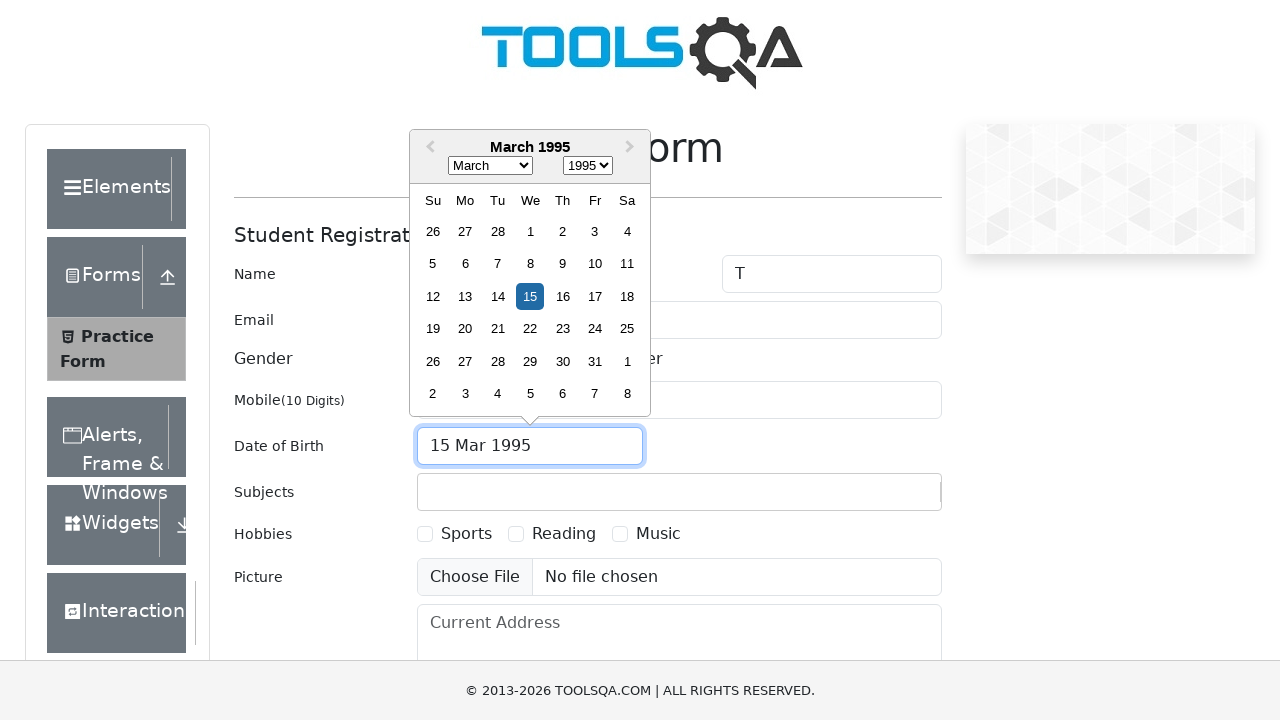

Selected 'Male' for gender at (460, 31) on xpath=//label[text()='Male']
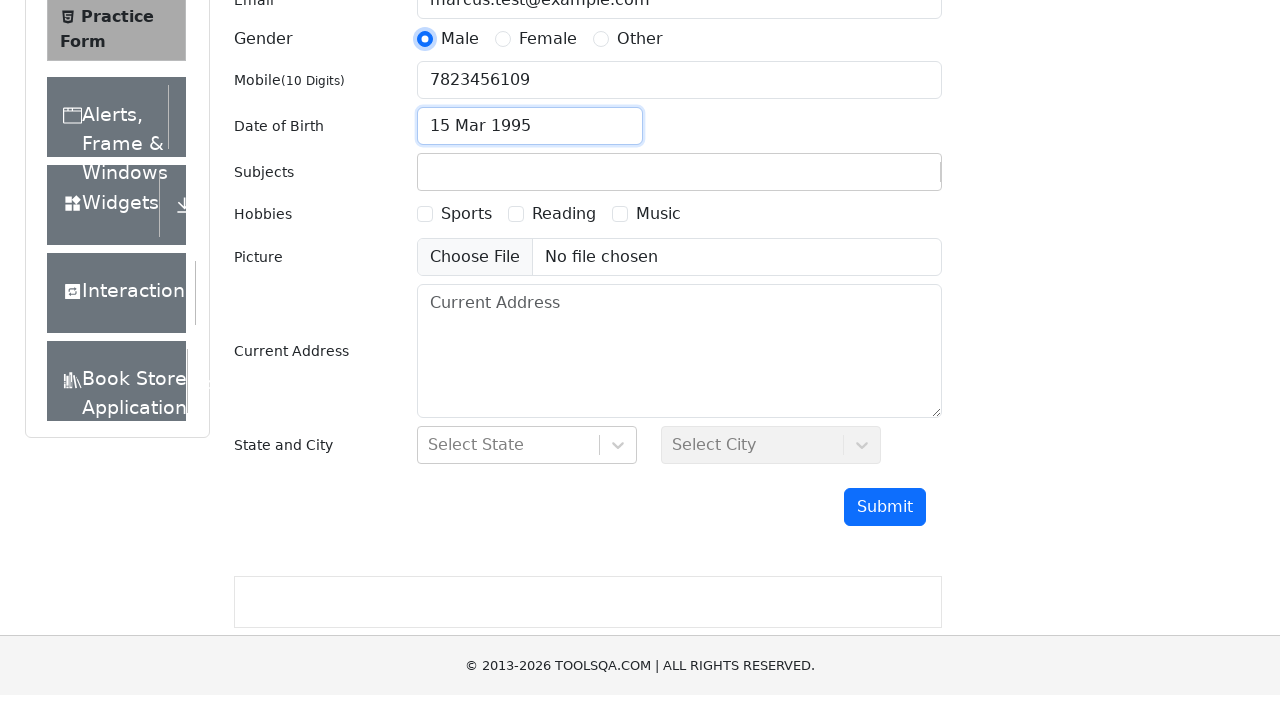

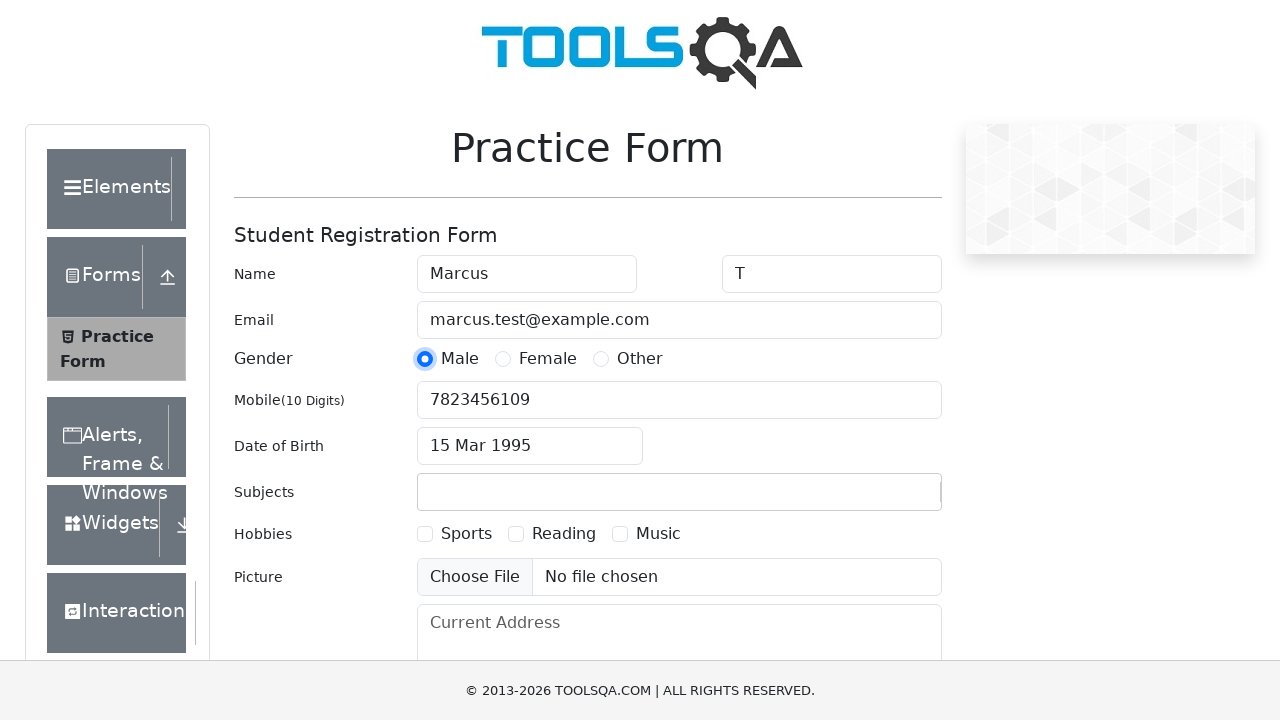